Tests that an error message is displayed when attempting to login with a username but empty password field

Starting URL: https://www.saucedemo.com/

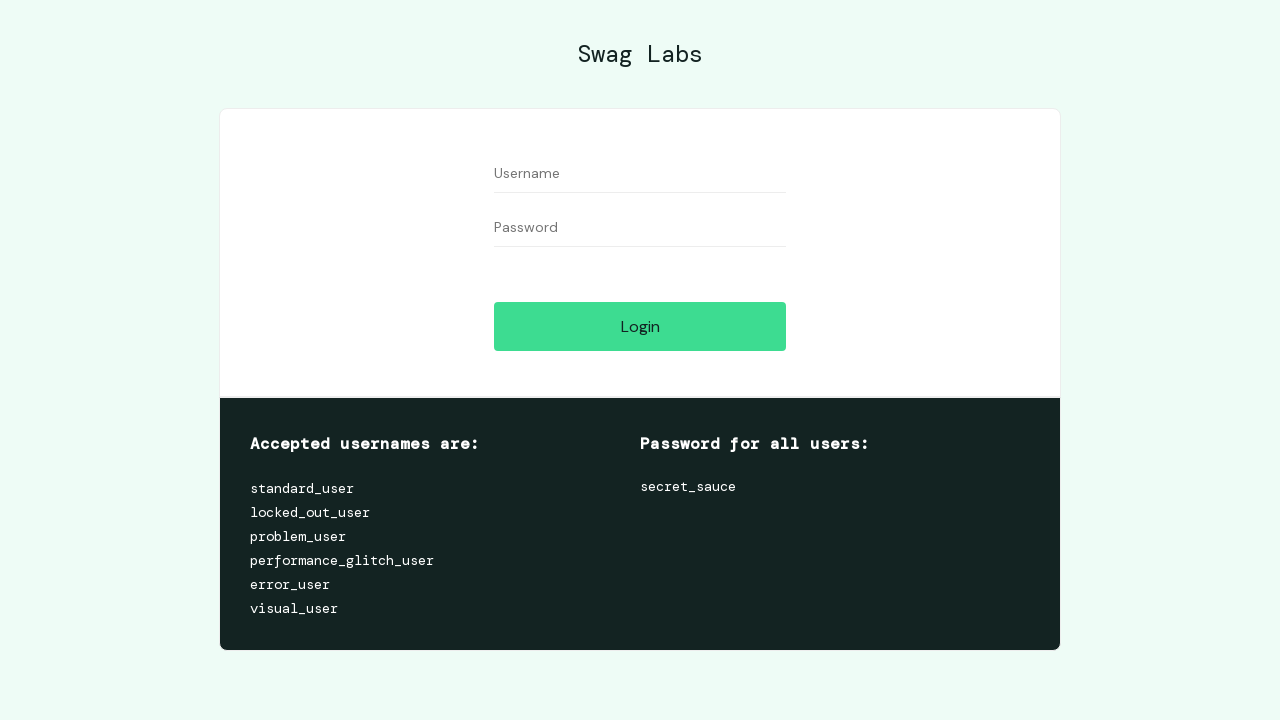

Filled username field with 'standard_user' on #user-name
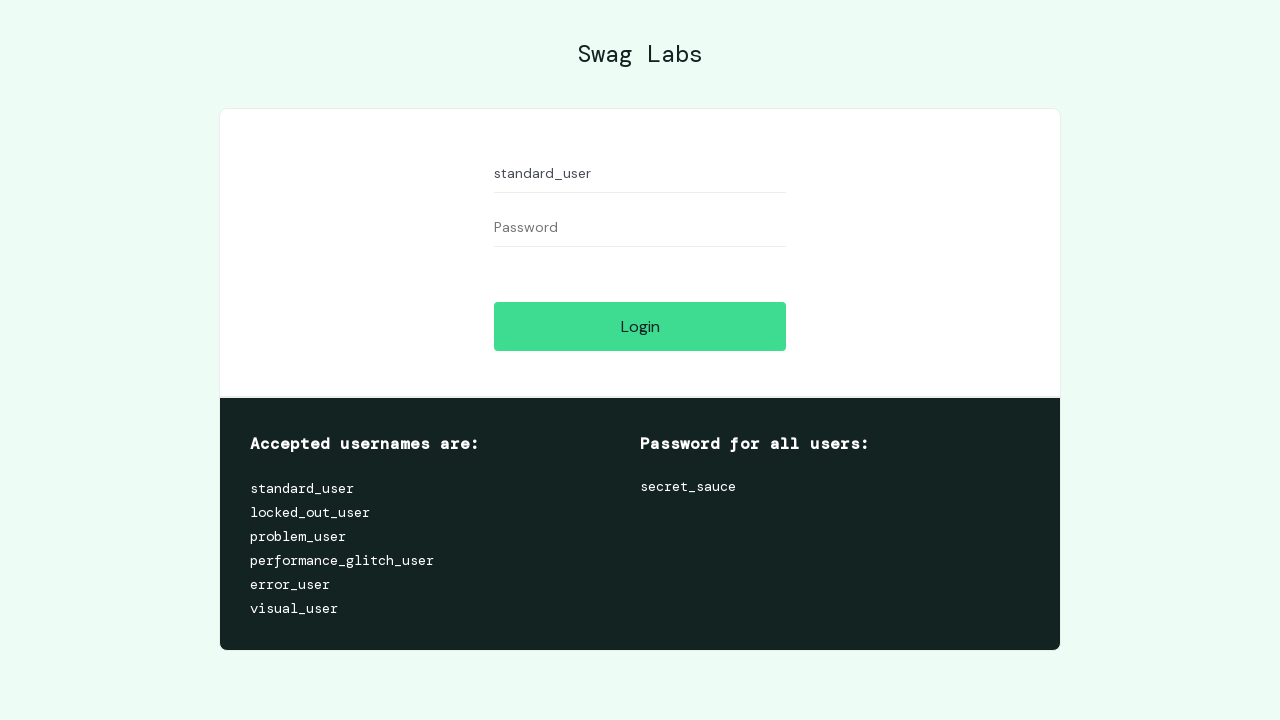

Clicked login button without entering password at (640, 326) on #login-button
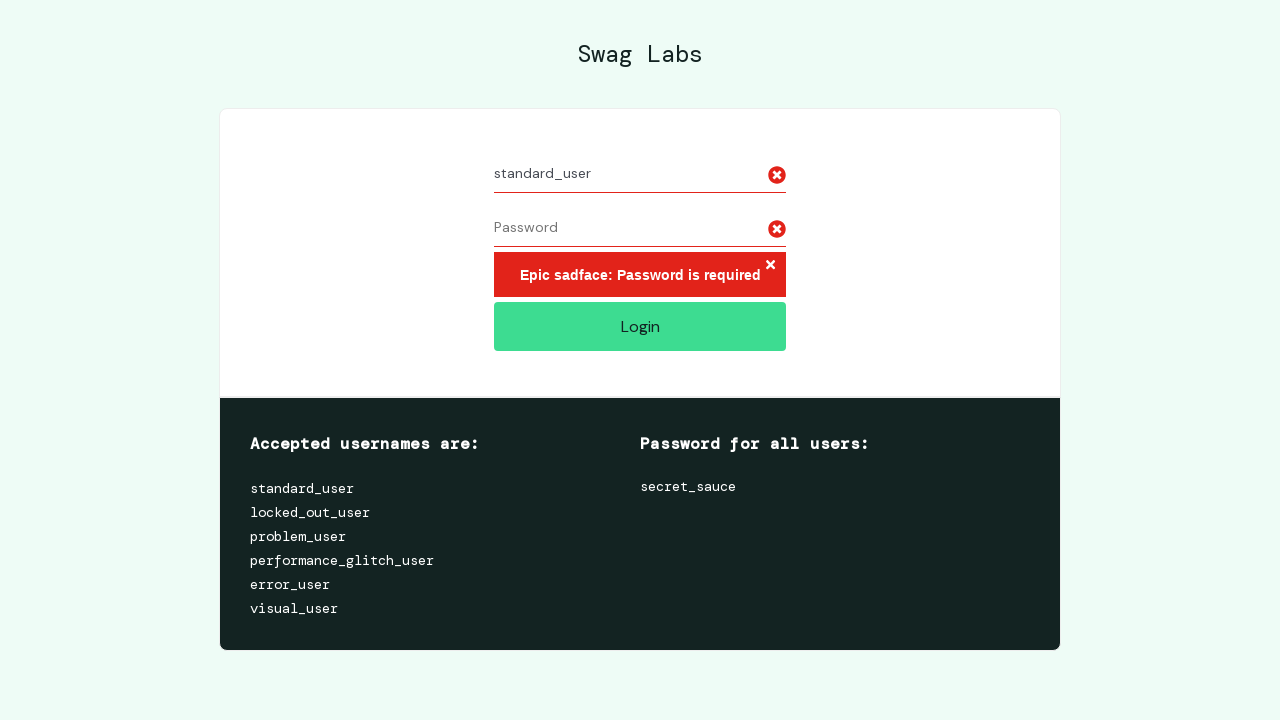

Error message appeared on page
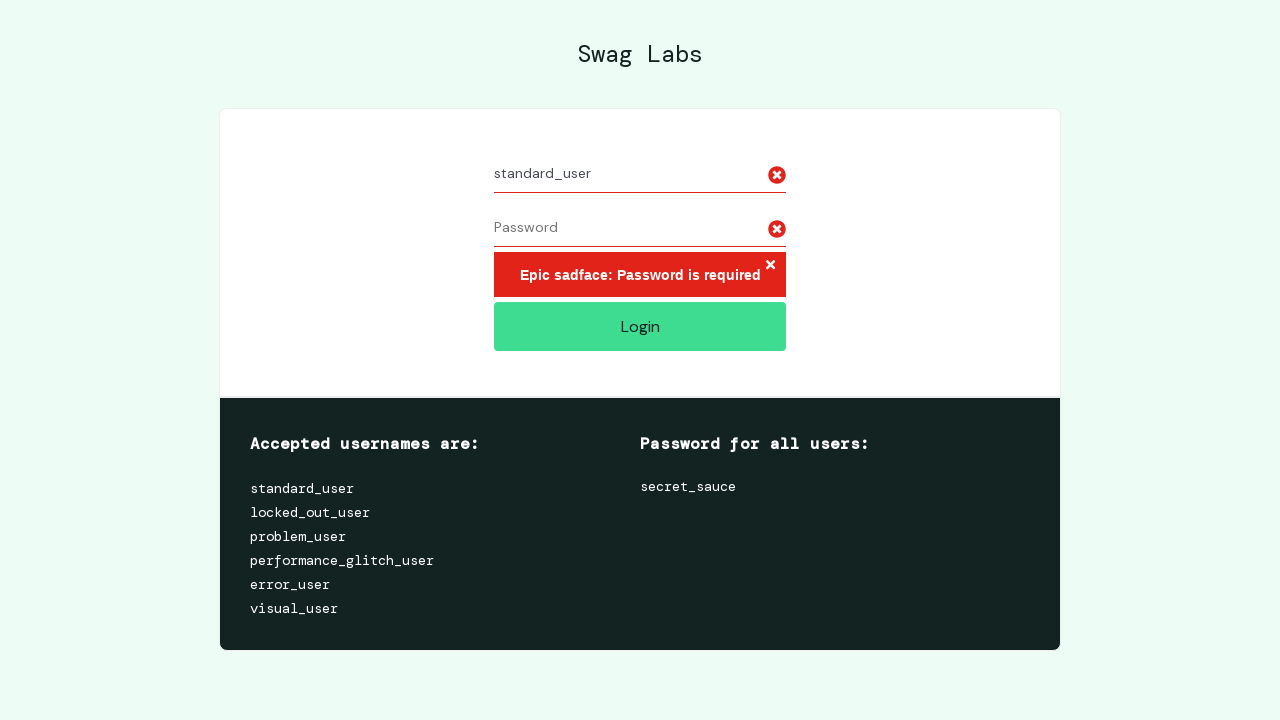

Retrieved error message text content
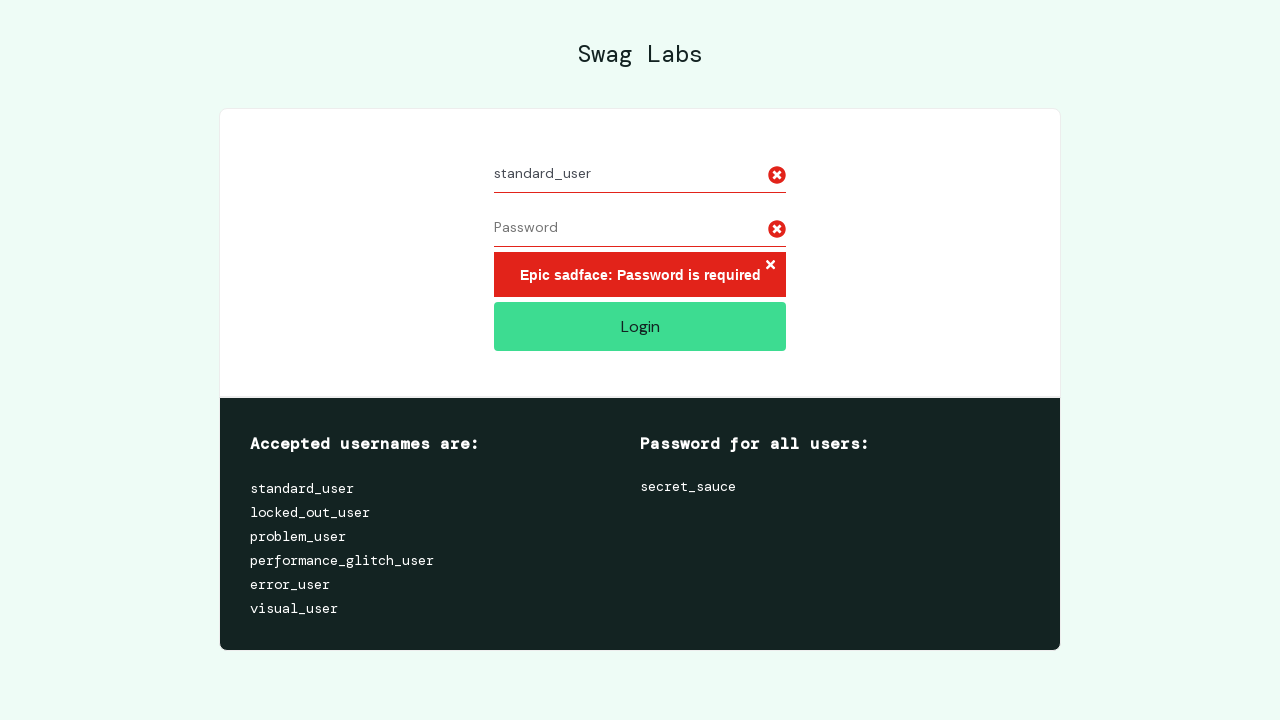

Verified that 'Password is required' message is displayed
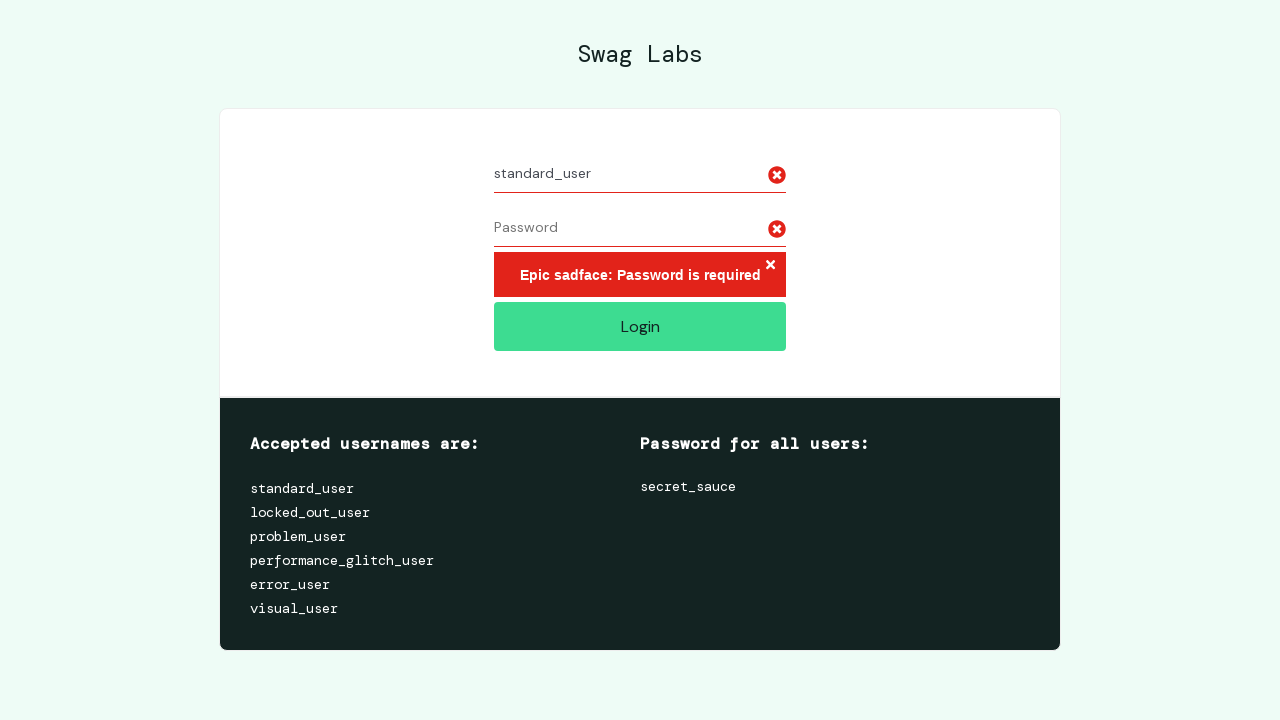

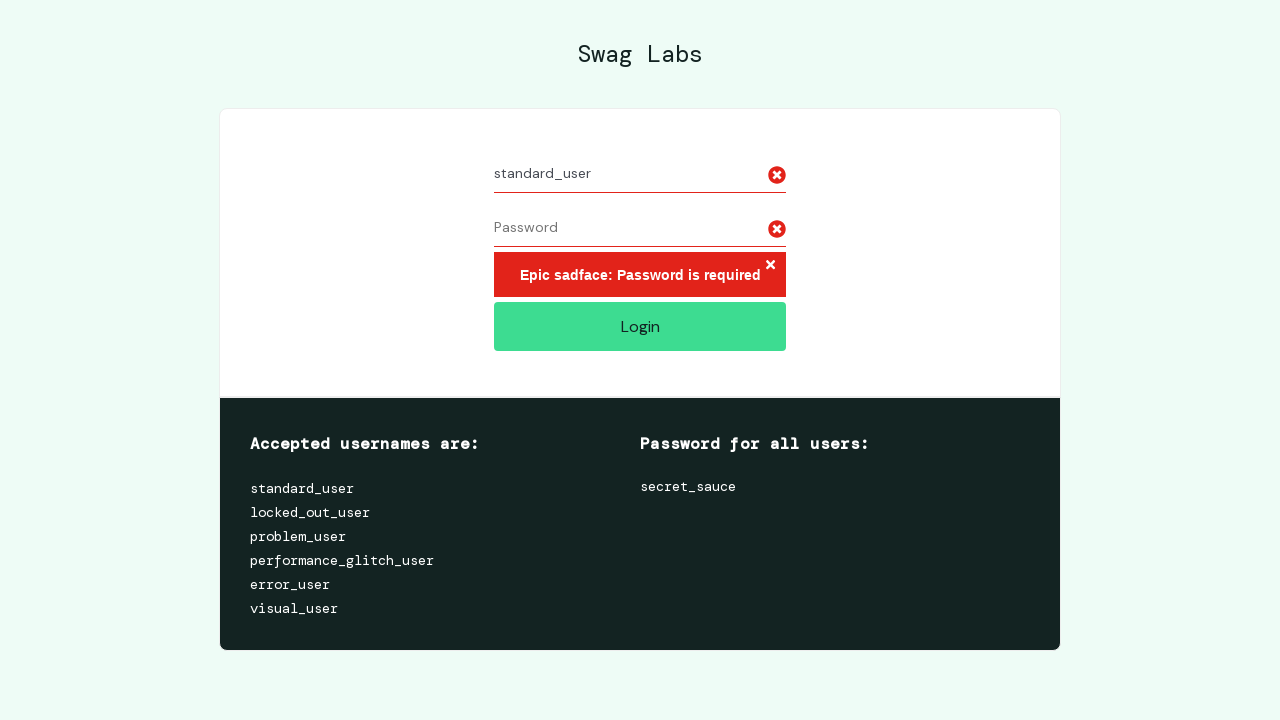